Navigates to the Dropdown Menu page from the main page and verifies the page title displays correctly

Starting URL: https://bonigarcia.dev/selenium-webdriver-java/

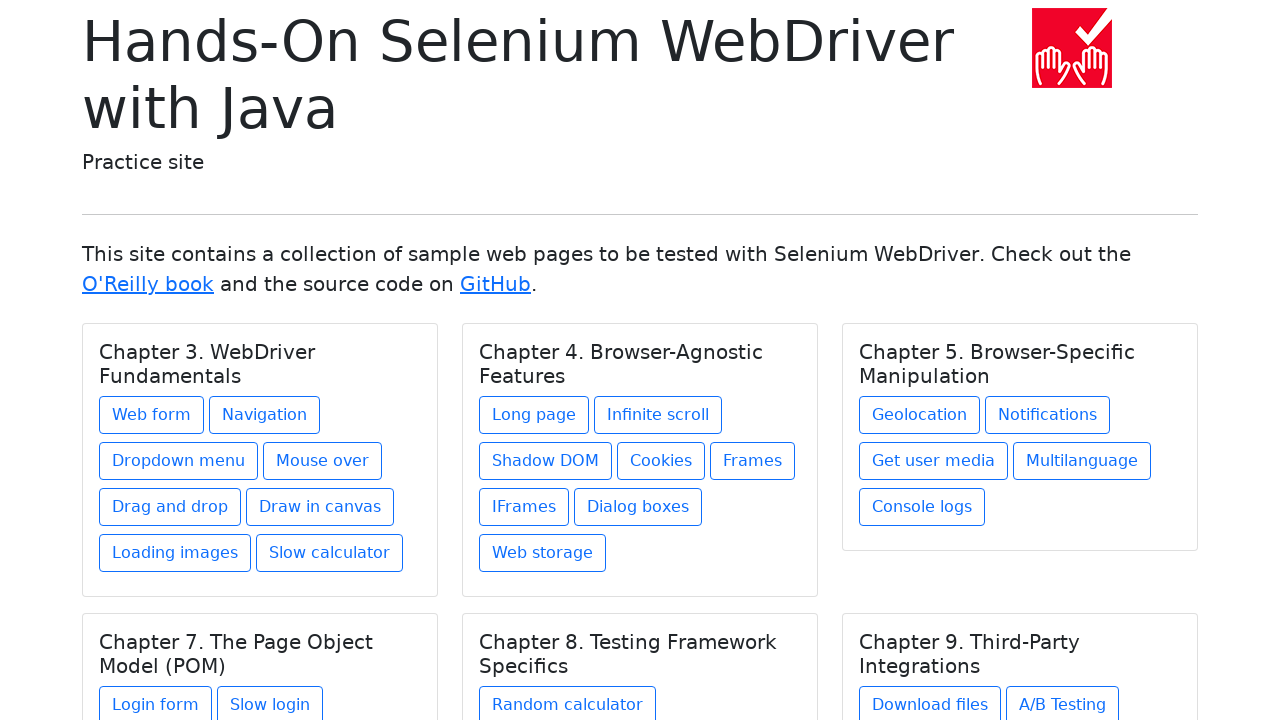

Clicked on the Dropdown Menu link under Chapter 3 at (178, 461) on xpath=//h5[text()='Chapter 3. WebDriver Fundamentals']/../a[@href='dropdown-menu
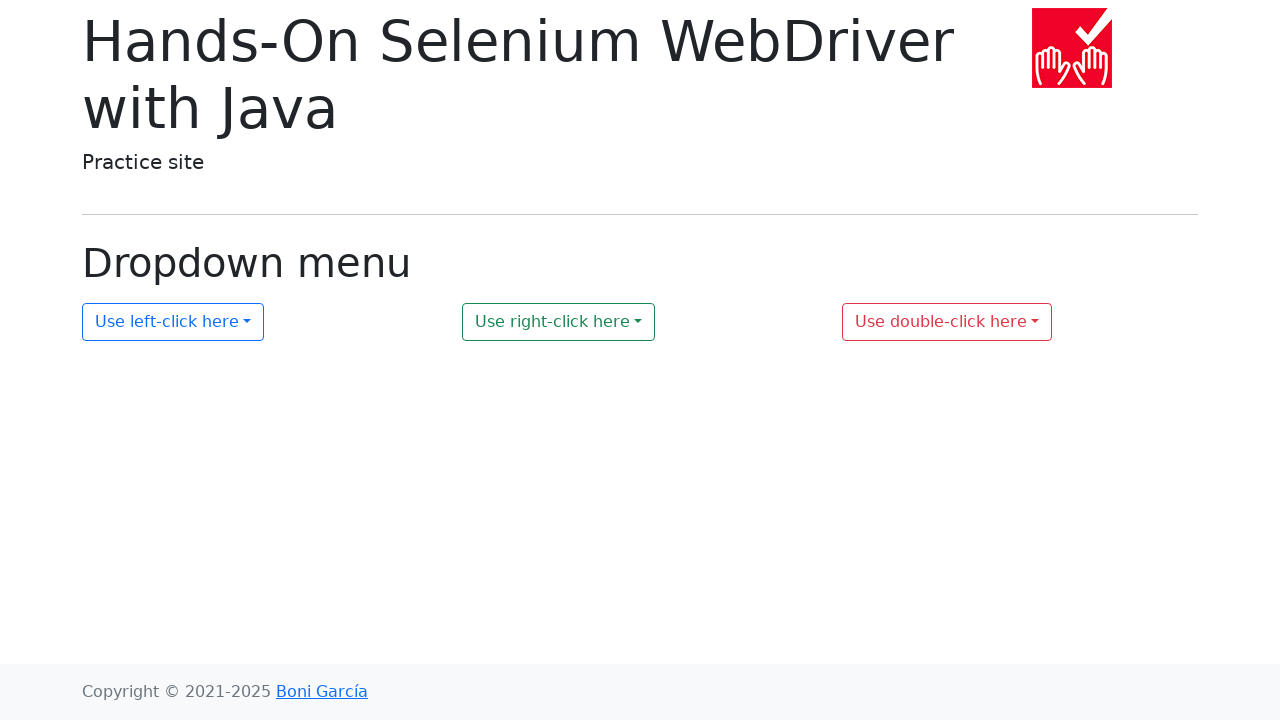

Verified page title displays correctly on Dropdown Menu page
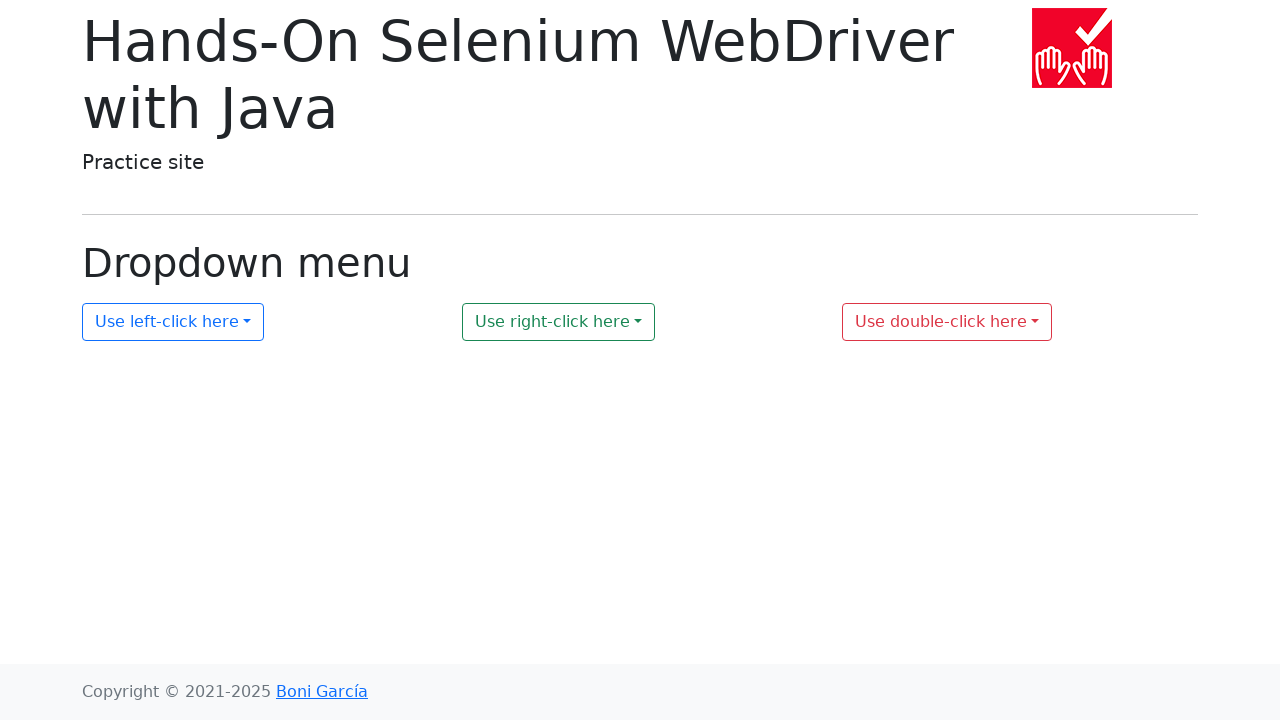

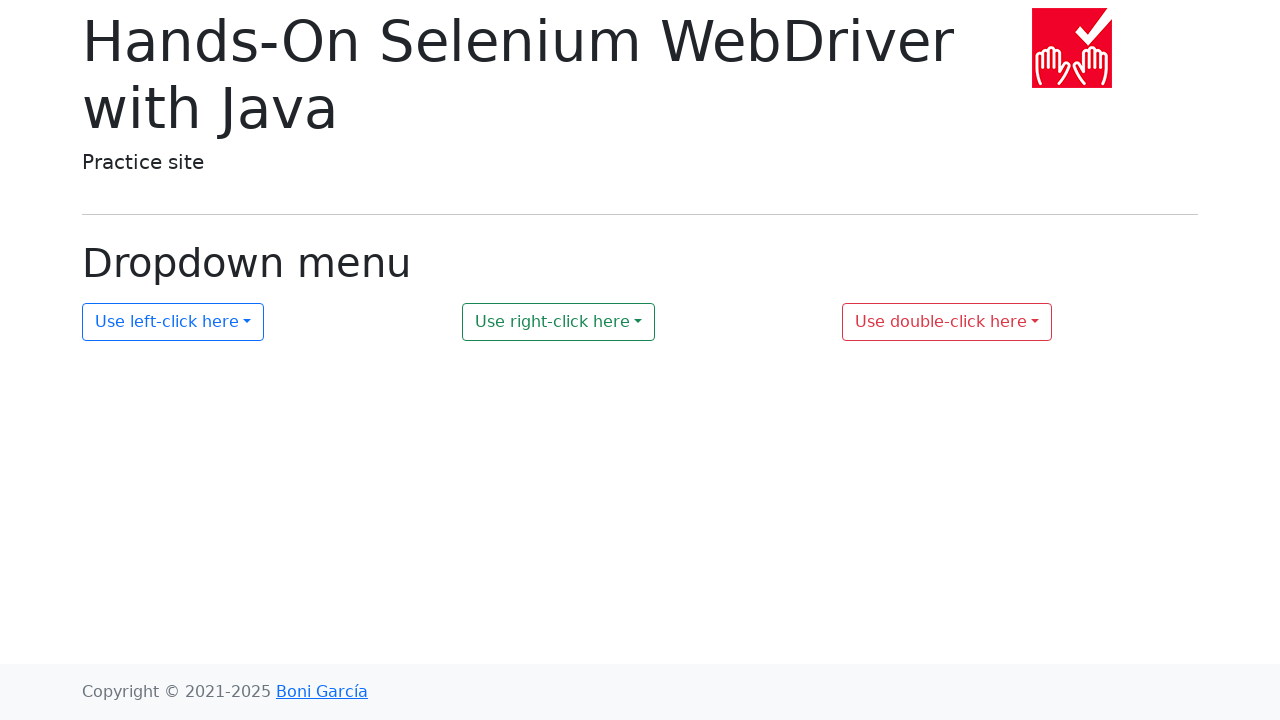